Opens the sdvor.com website and verifies that the browser console does not contain any SEVERE error messages

Starting URL: https://www.sdvor.com/

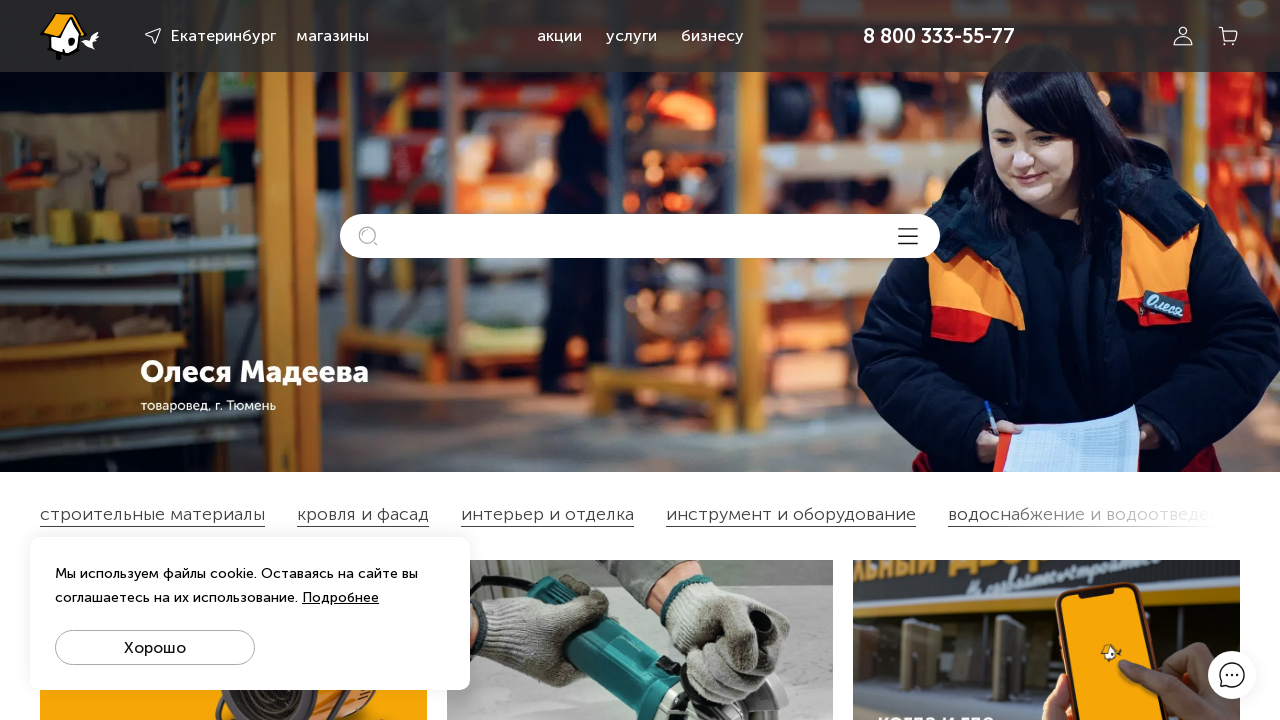

Set up console message listener
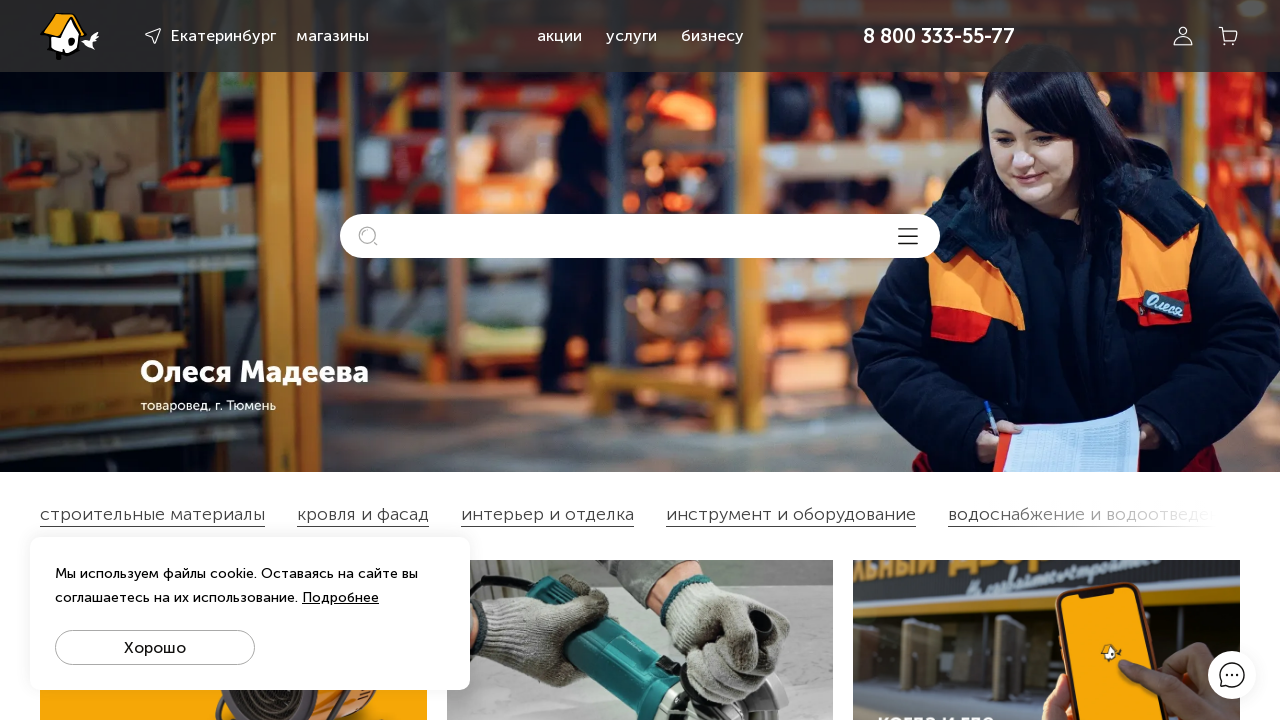

Reloaded the sdvor.com website to capture console messages
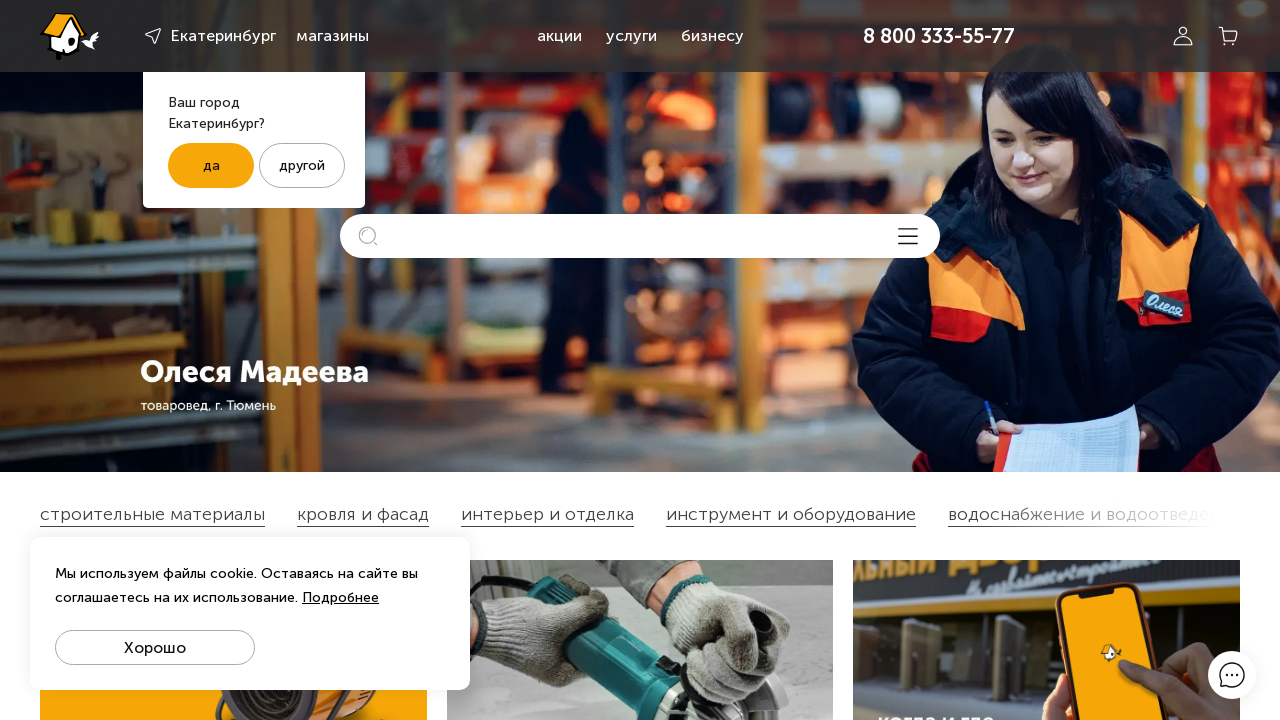

Waited for page to reach networkidle state
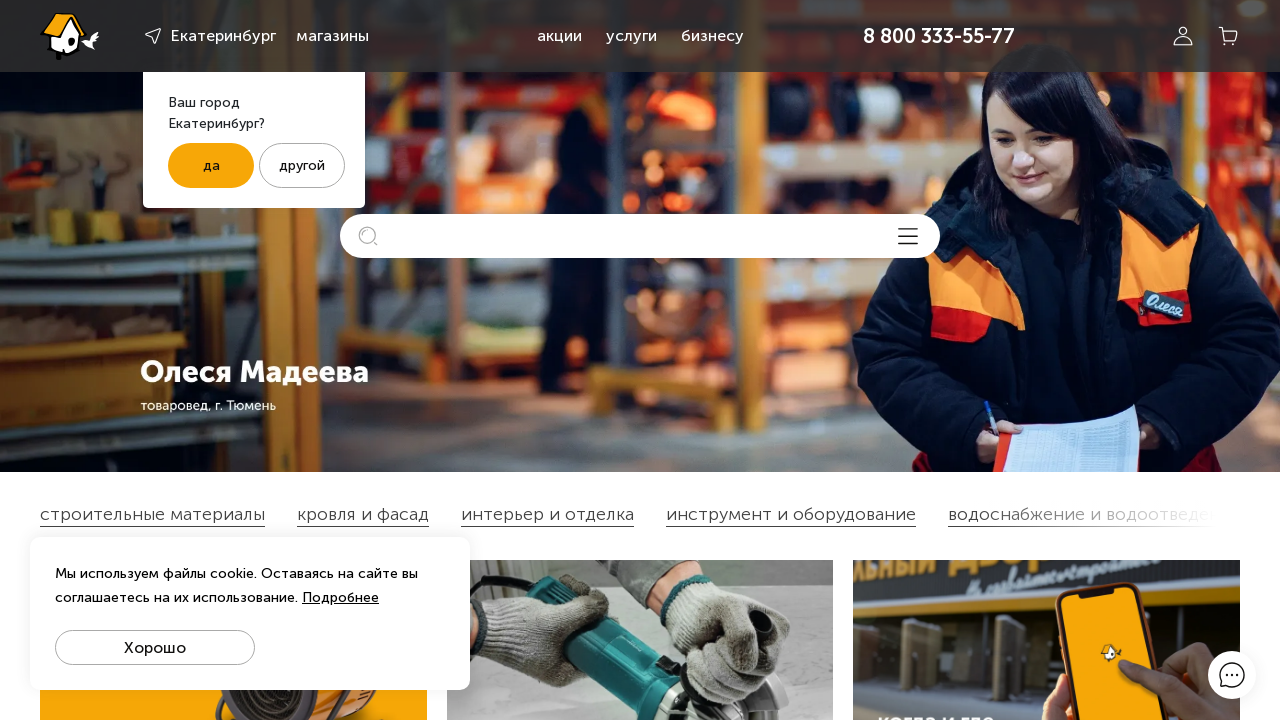

Verified that no SEVERE error messages were found in the browser console
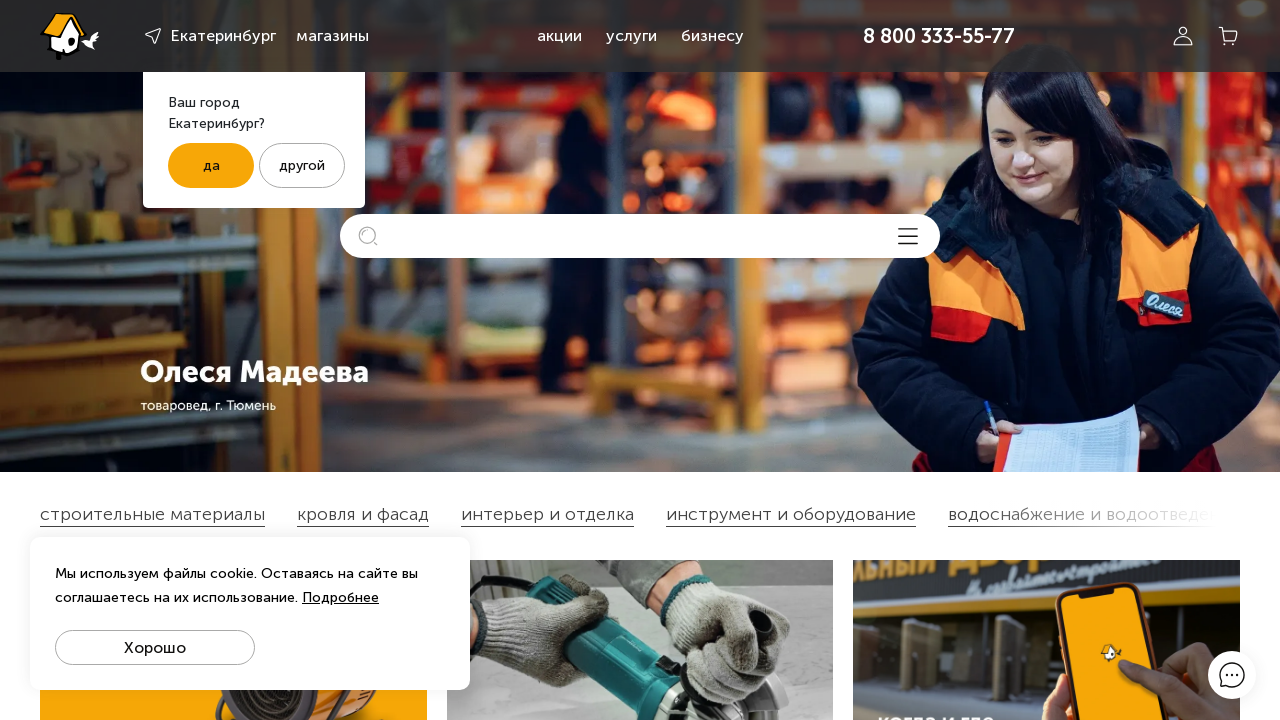

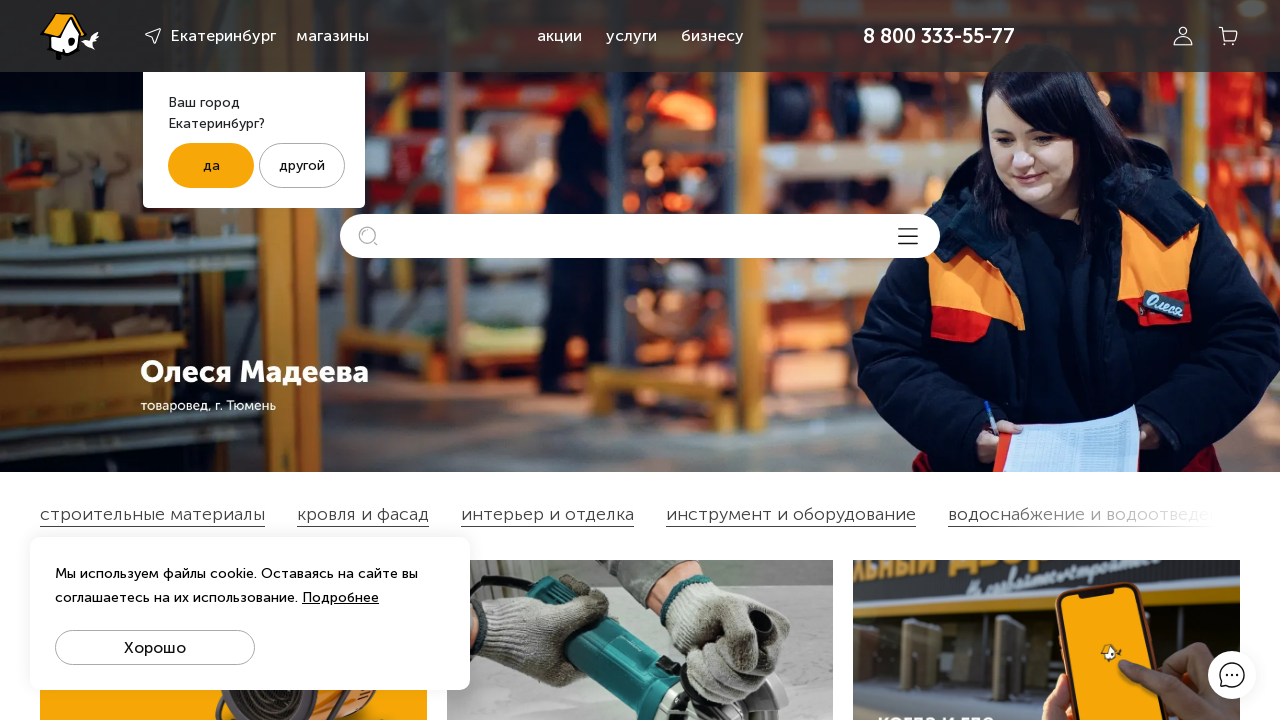